Navigates to a spa business website and verifies it loads correctly at desktop and mobile viewport sizes

Starting URL: https://purple-lounge-spa.vercel.app/

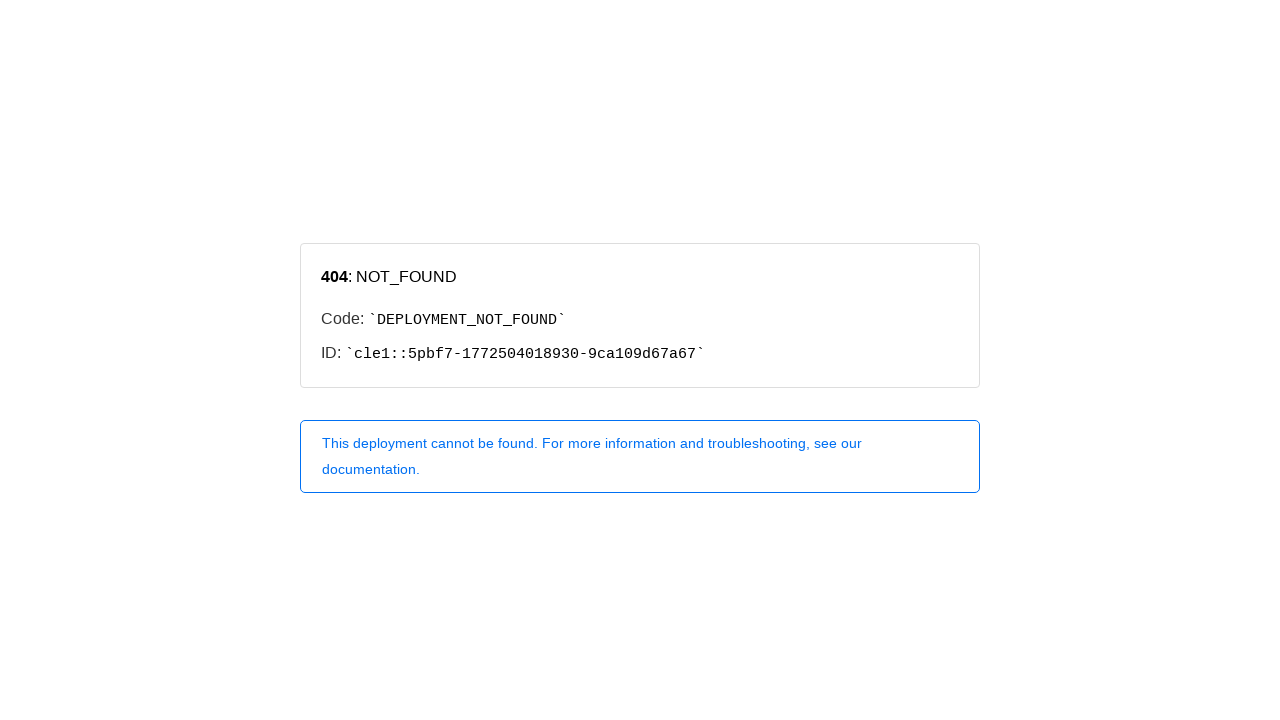

Page loaded with network idle state
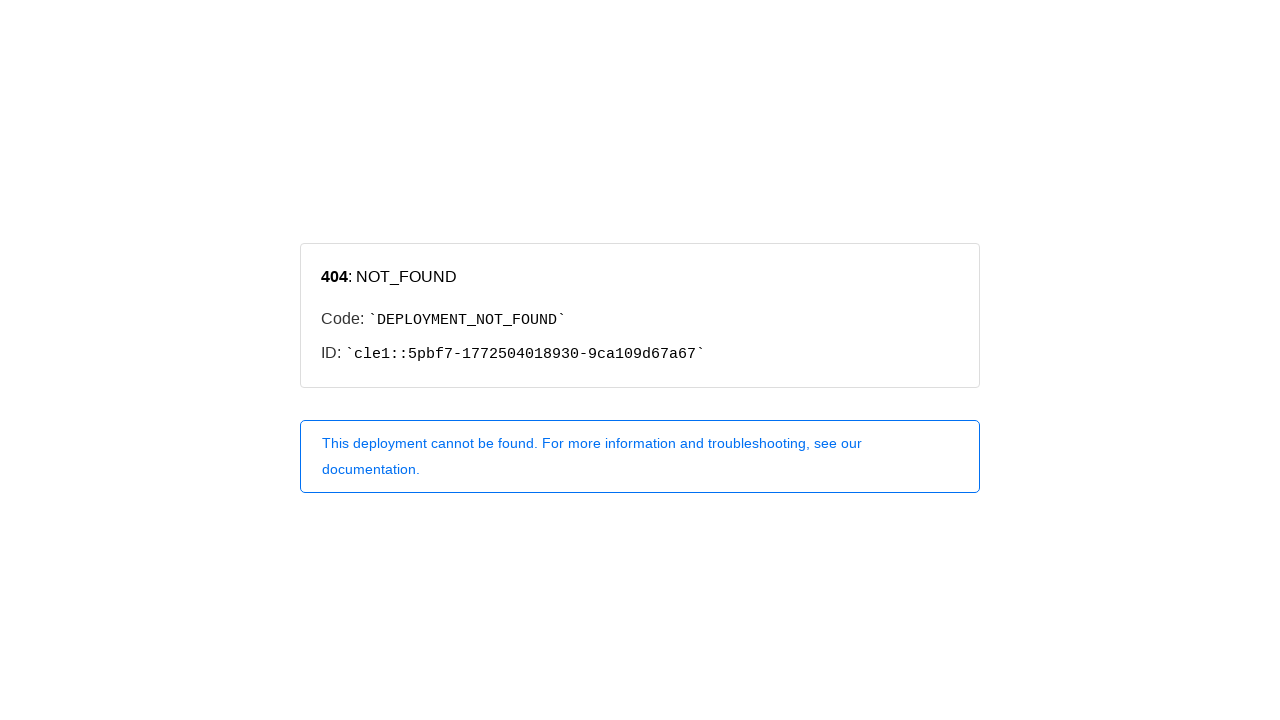

Waited 2 seconds for animations to complete
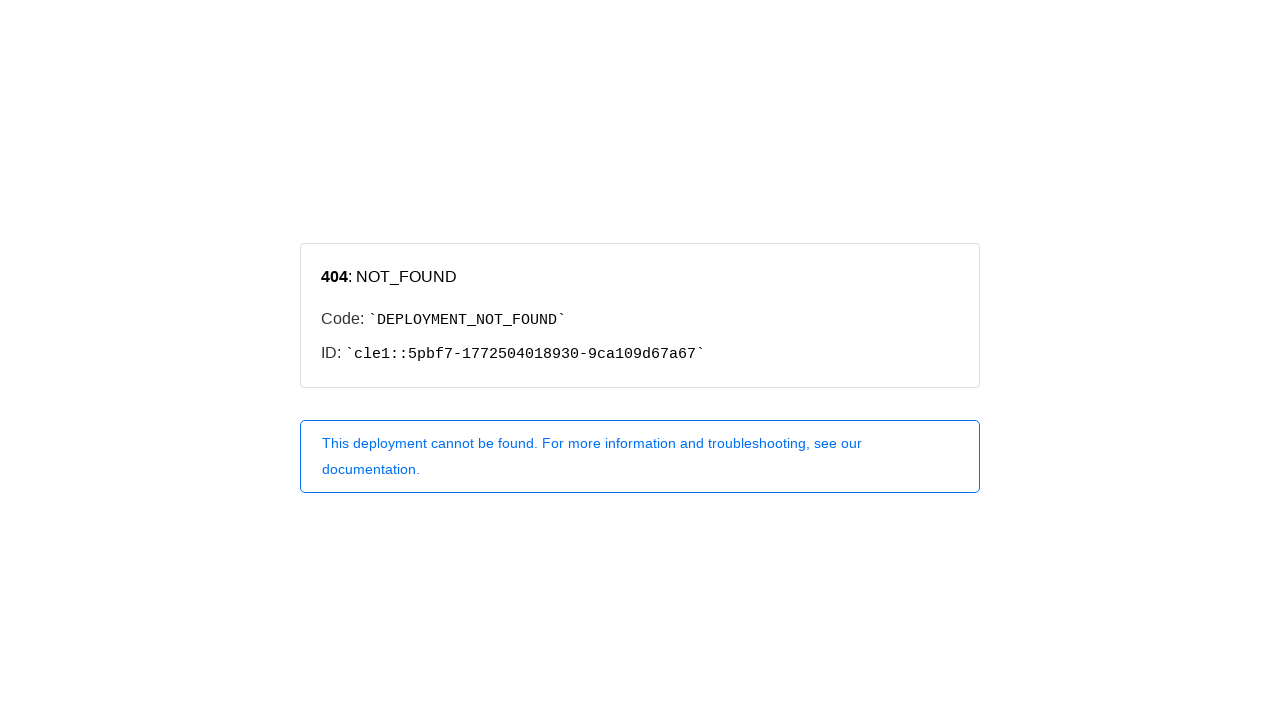

Changed viewport to mobile size (375x667)
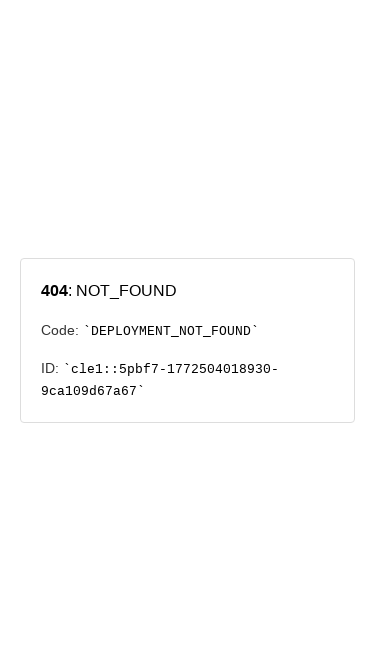

Waited 1 second for responsive layout to settle
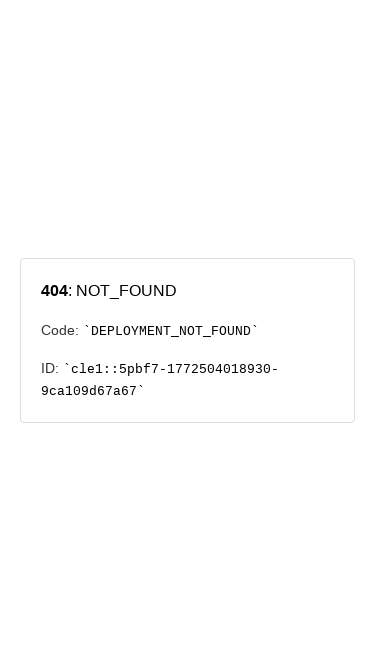

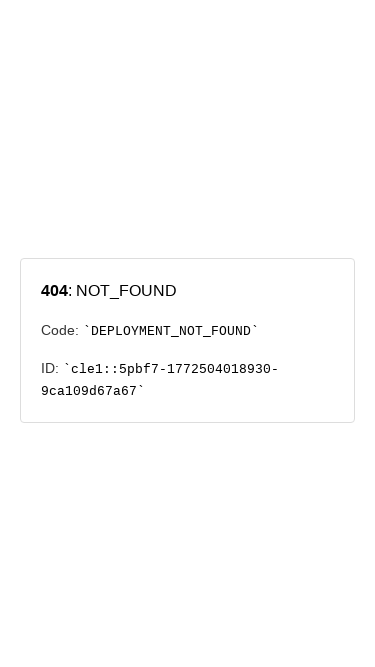